Tests scrolling functionality and validates table data by scrolling to a fixed header table, extracting numeric values from the last column, summing them up, and verifying against the displayed total.

Starting URL: https://www.rahulshettyacademy.com/AutomationPractice/

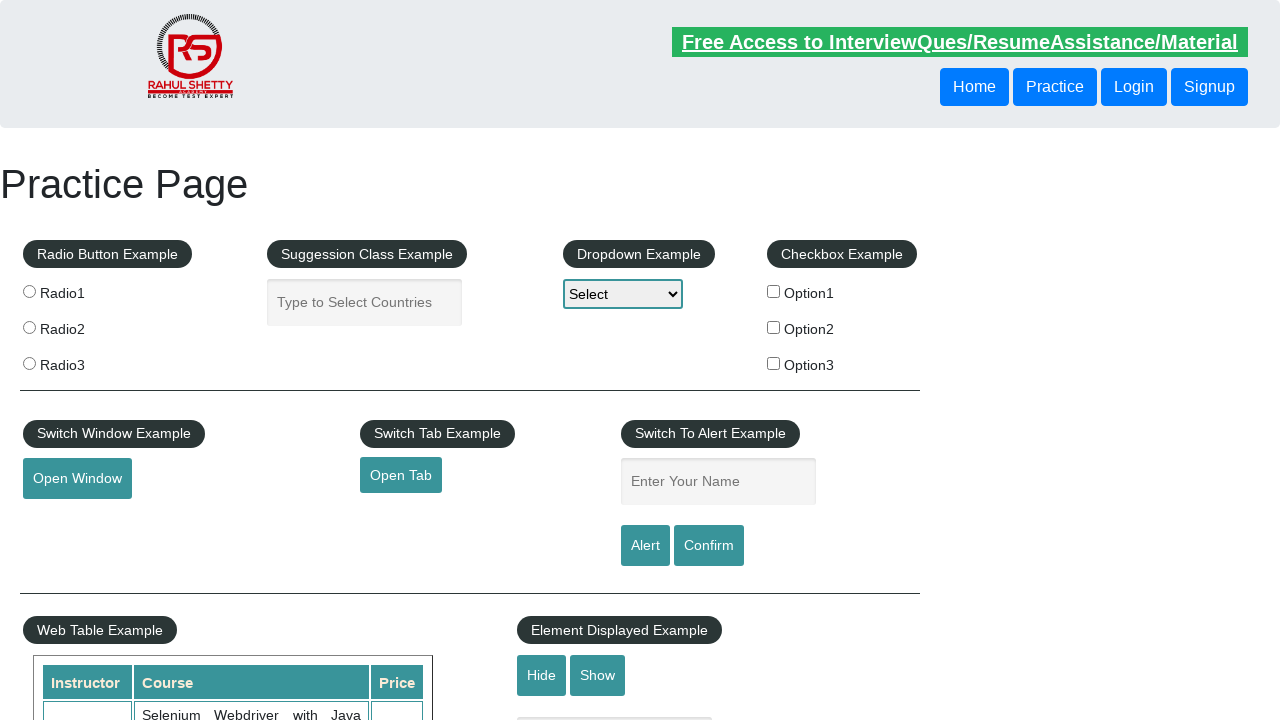

Scrolled down main page by 500 pixels
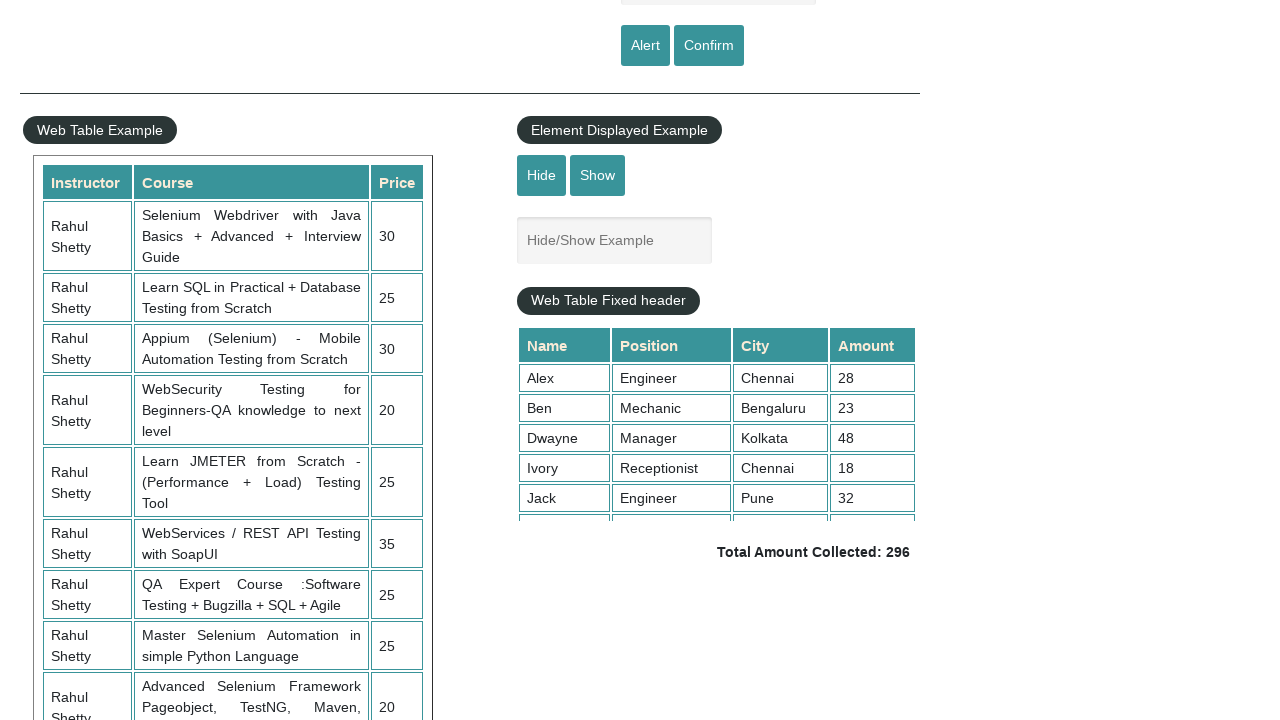

Waited 2 seconds for scroll to complete
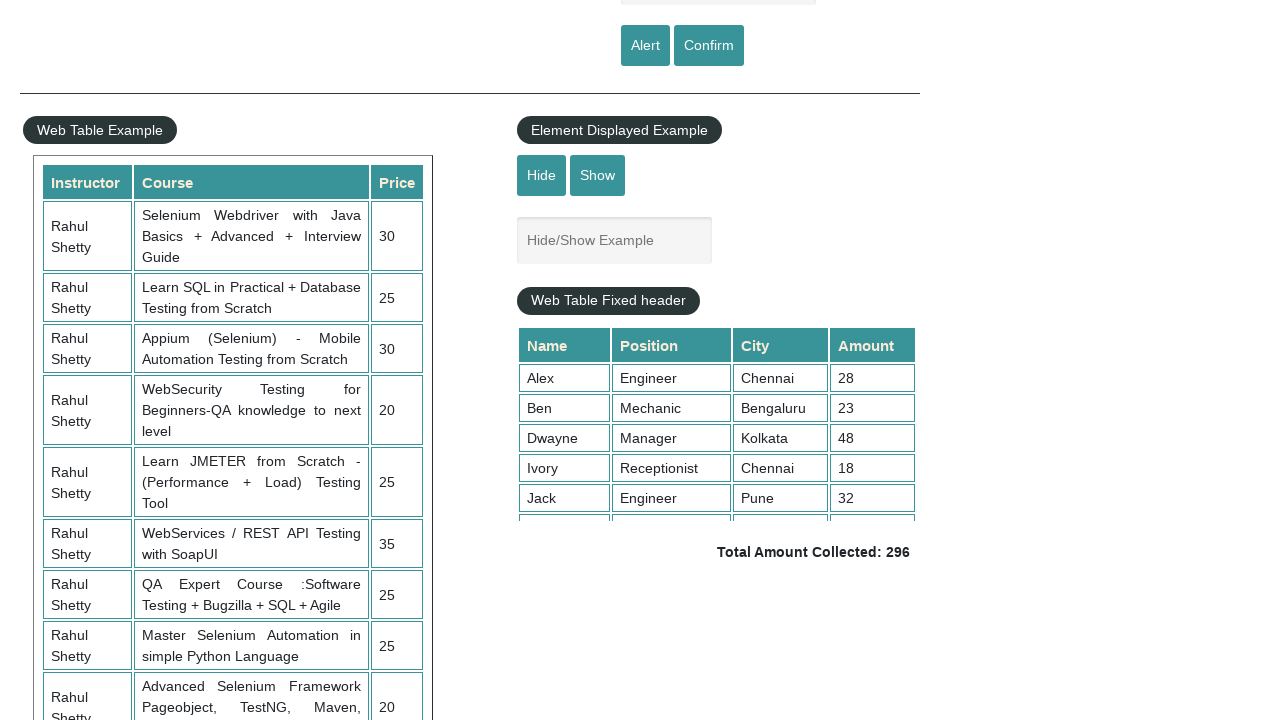

Scrolled fixed header table container by 500 pixels
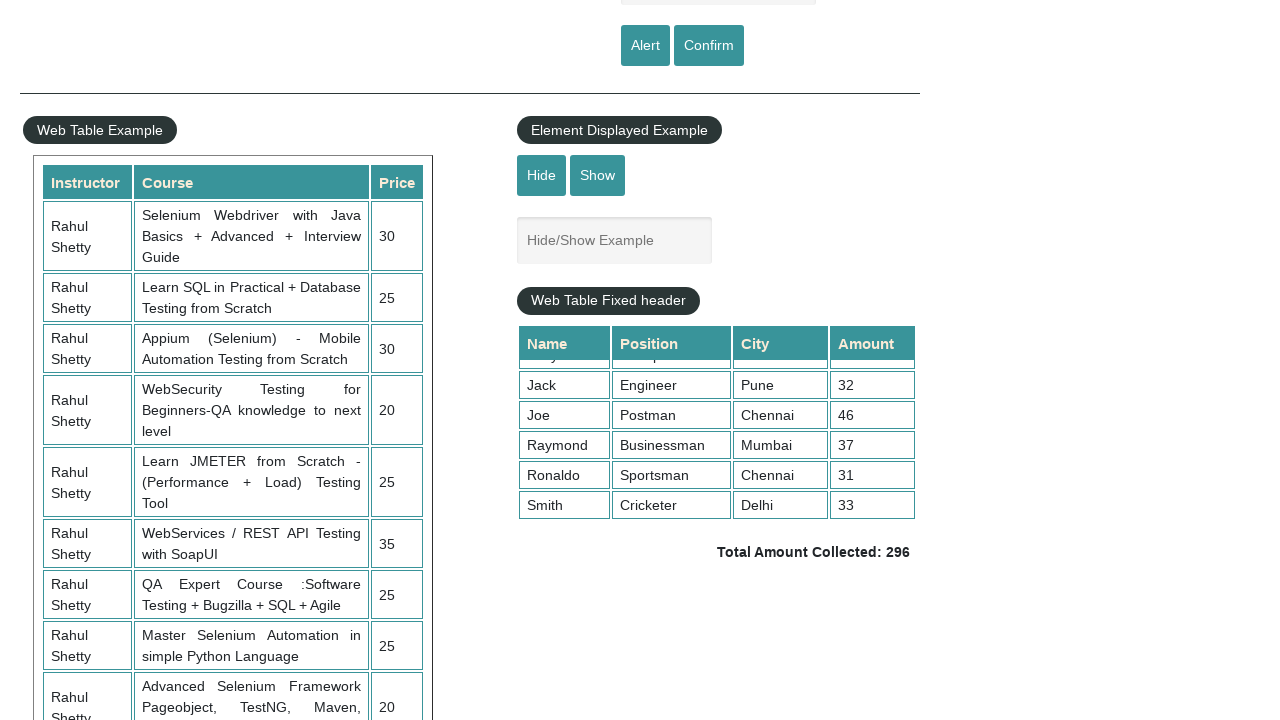

Extracted all values from the 4th column of the table
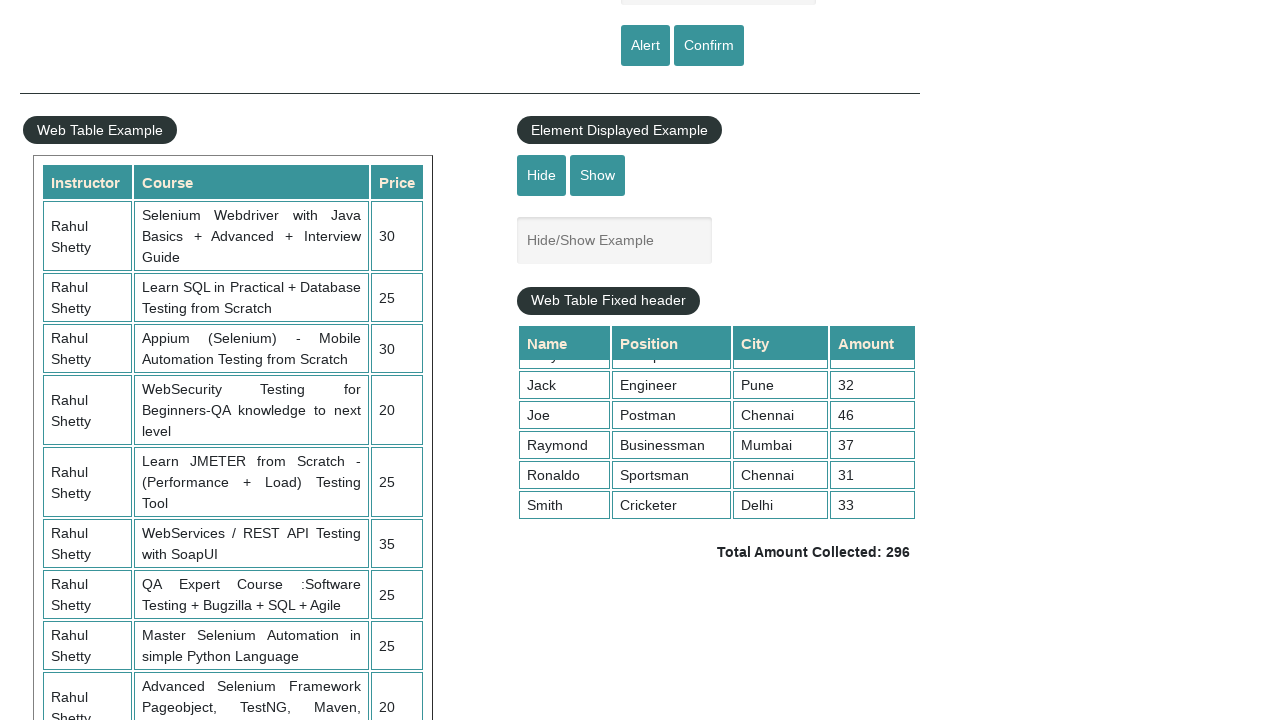

Calculated sum of all column values: 296
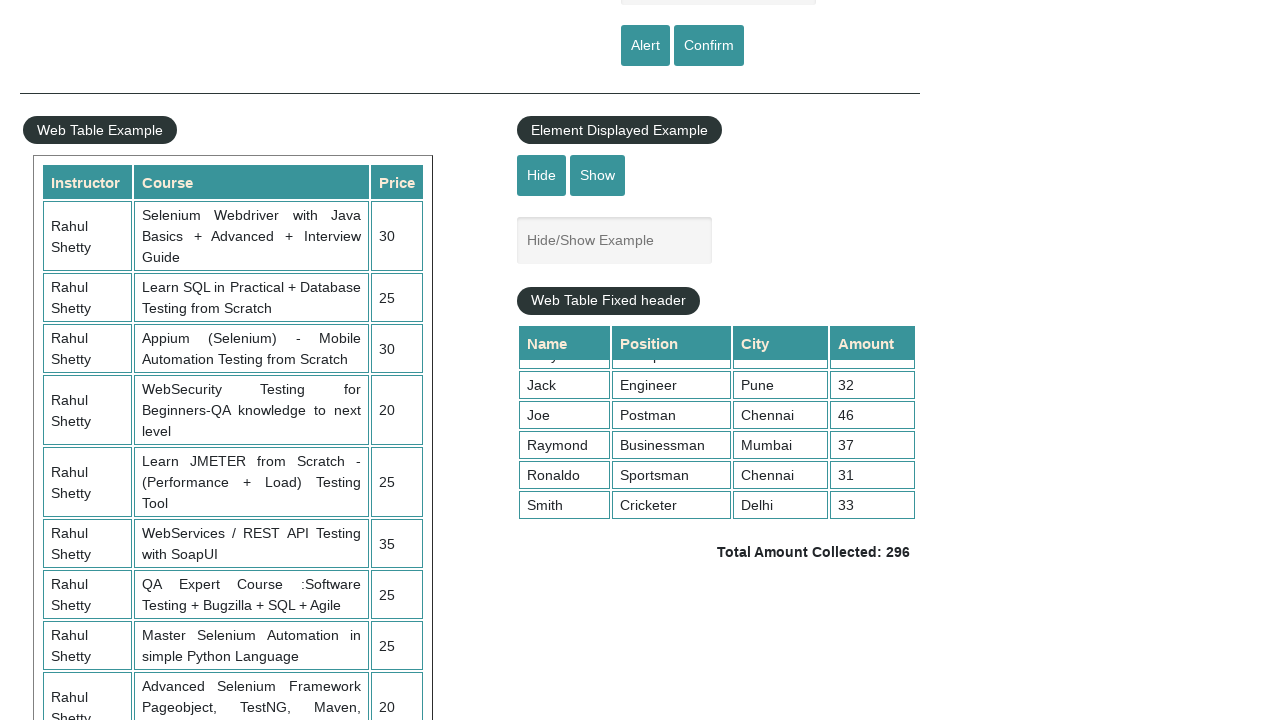

Retrieved displayed total amount from page
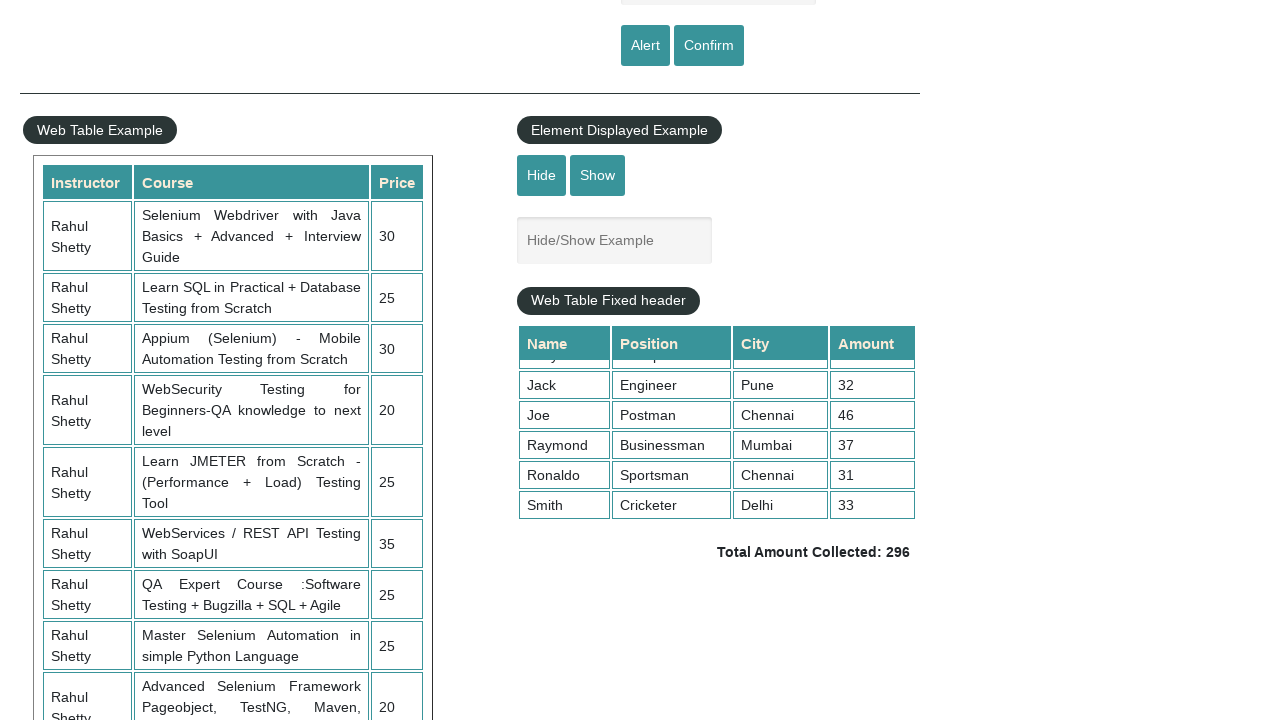

Parsed displayed total value: 296
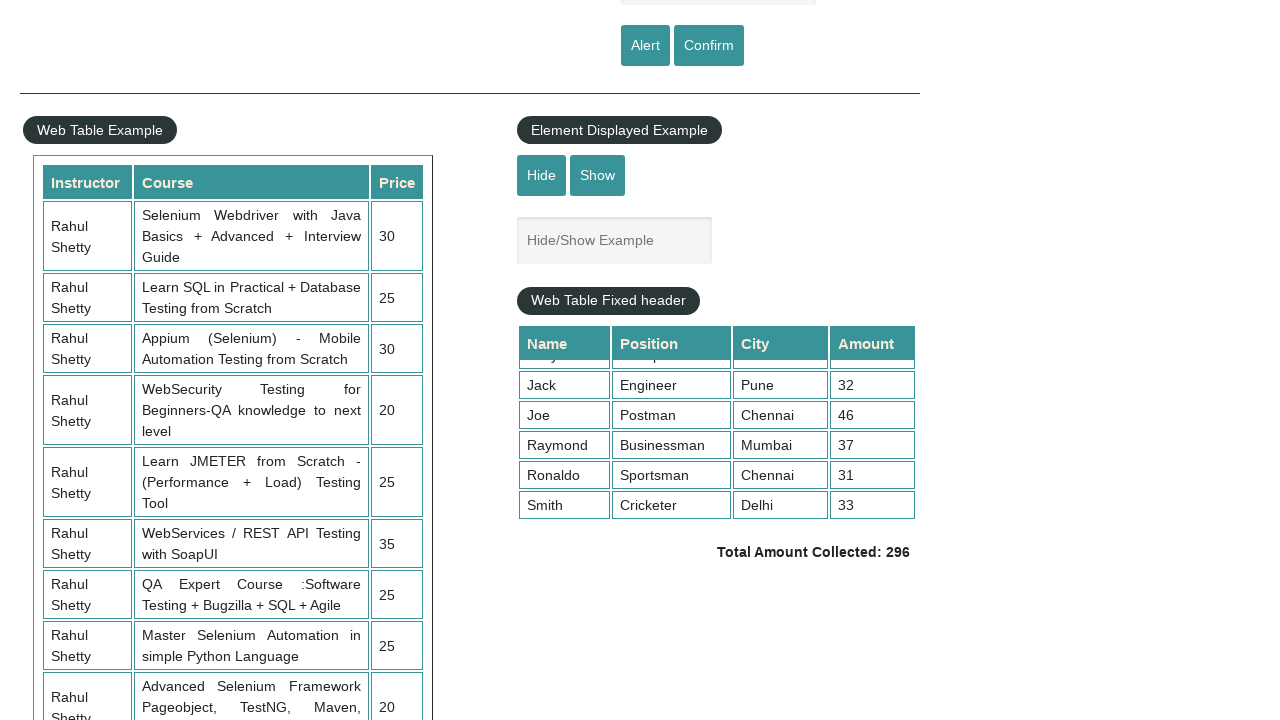

Verified calculated sum 296 matches displayed total 296
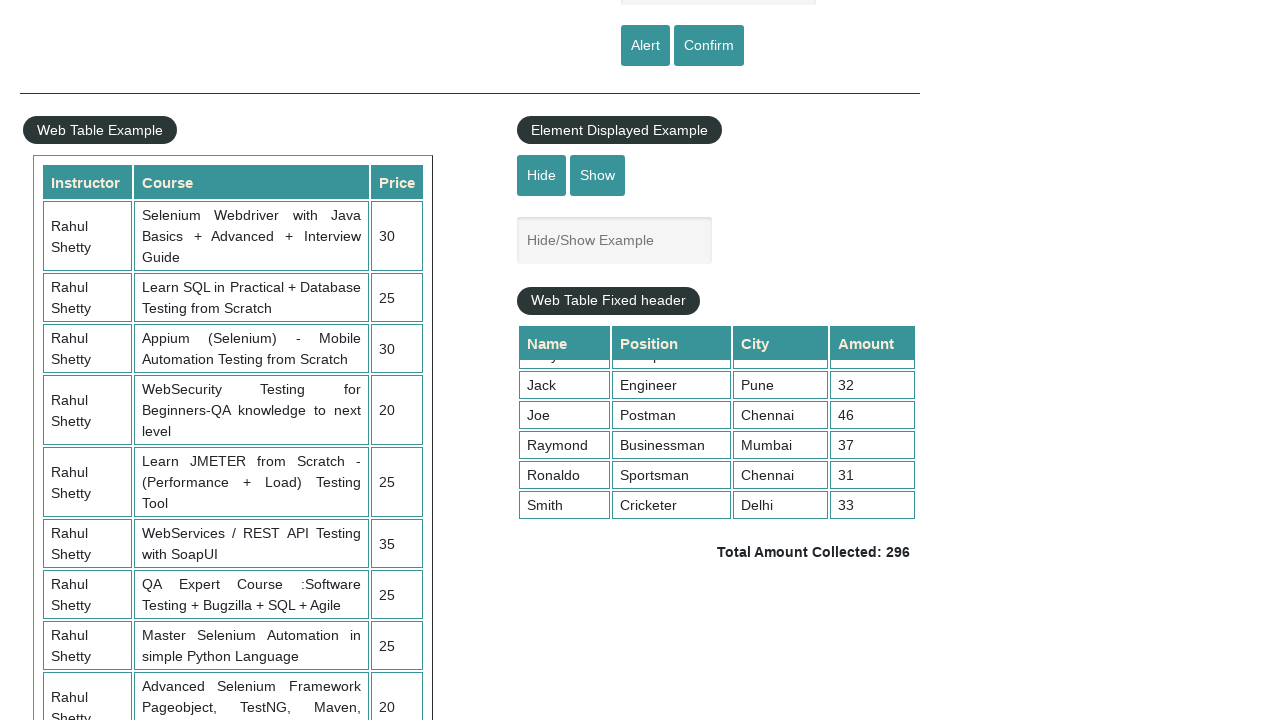

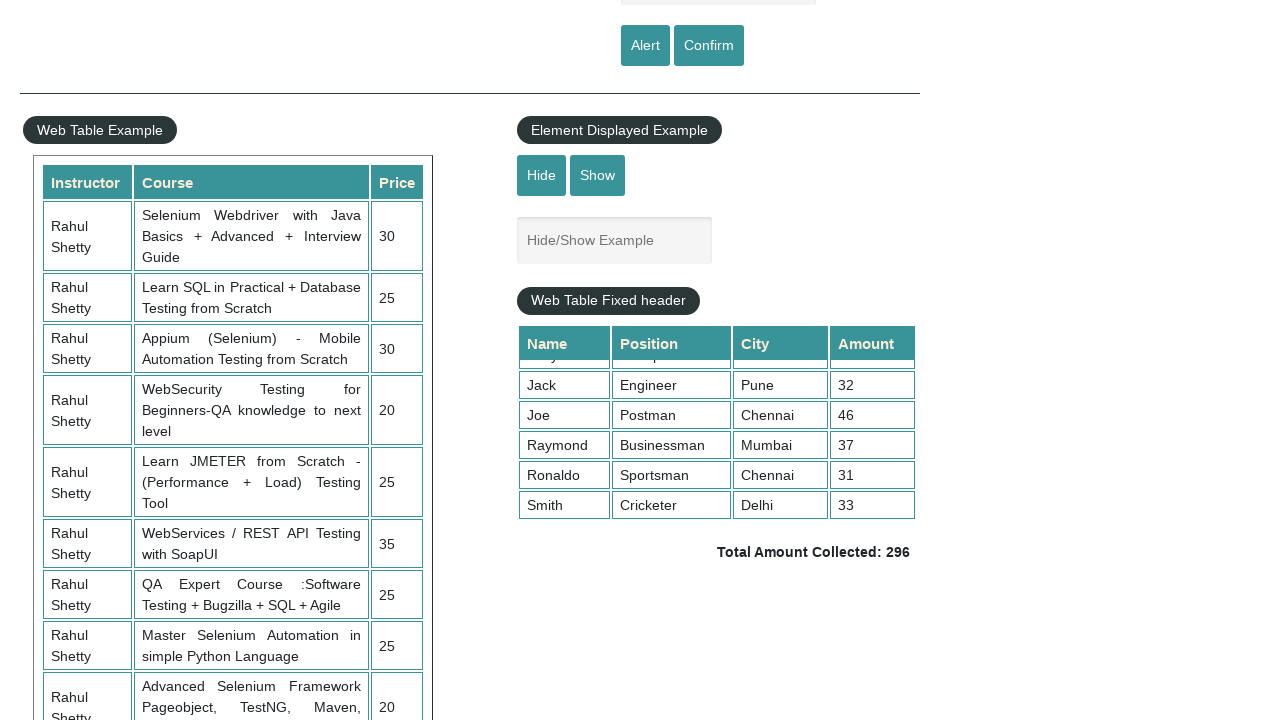